Demonstrates page scrolling functionality by scrolling down, up, left, and right using JavaScript execution on a webpage.

Starting URL: http://www.deadlinkcity.com/

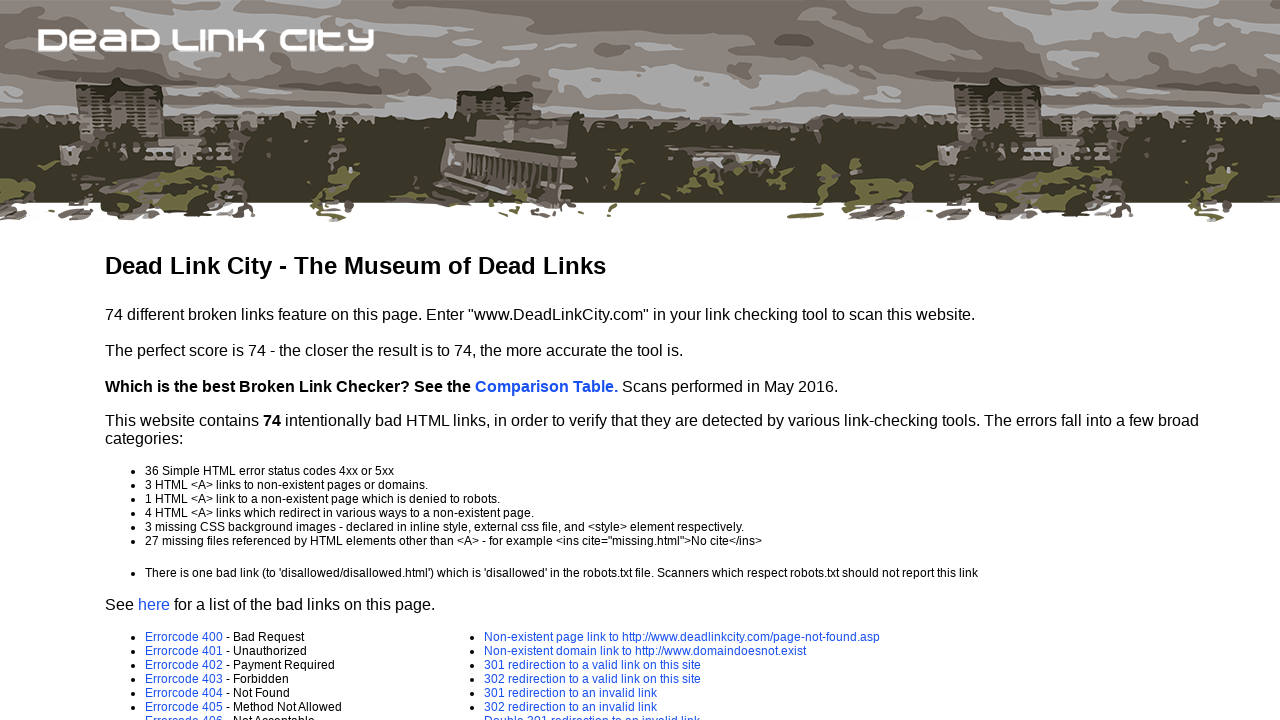

Scrolled down by 700 pixels using JavaScript
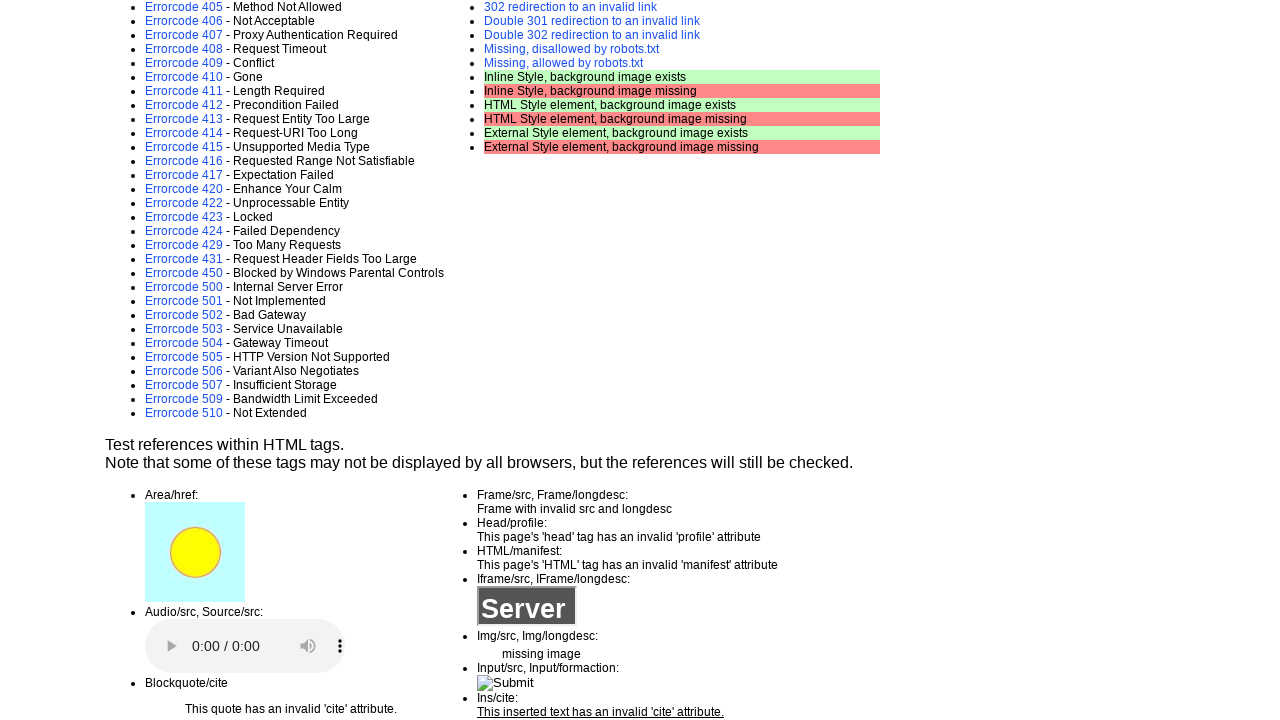

Scrolled up by 300 pixels using JavaScript
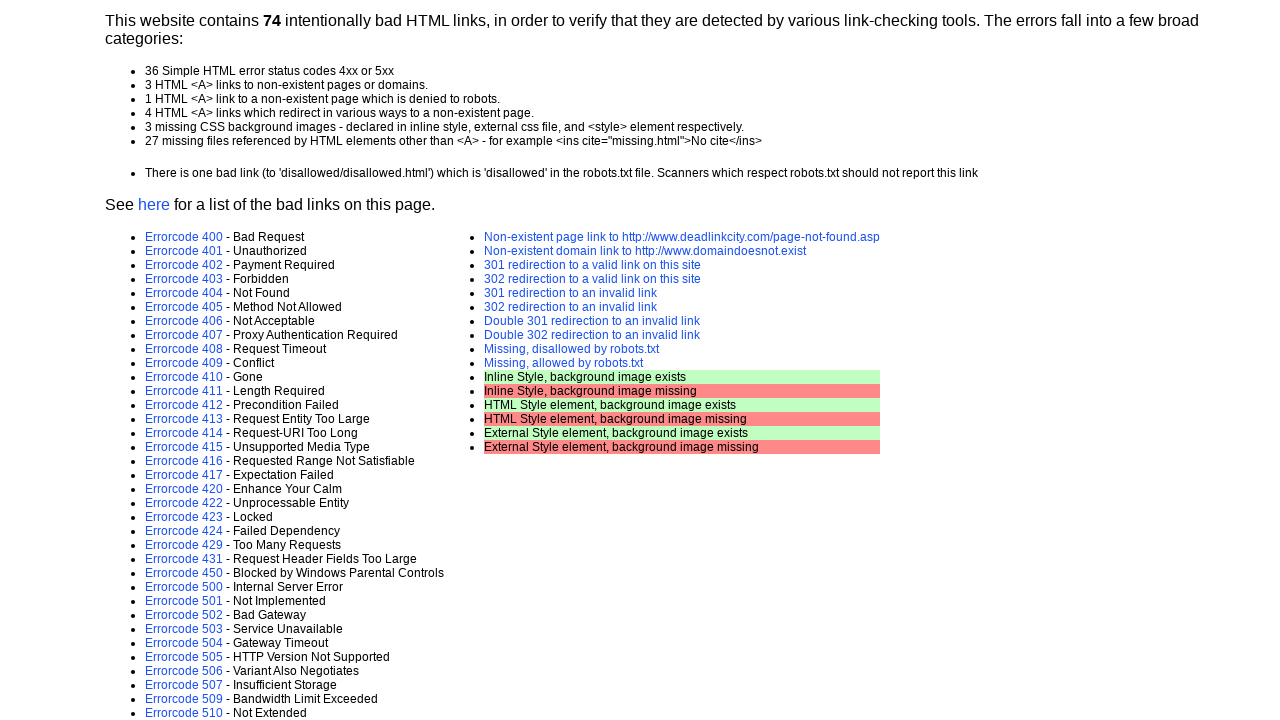

Scrolled left by 600 pixels using JavaScript
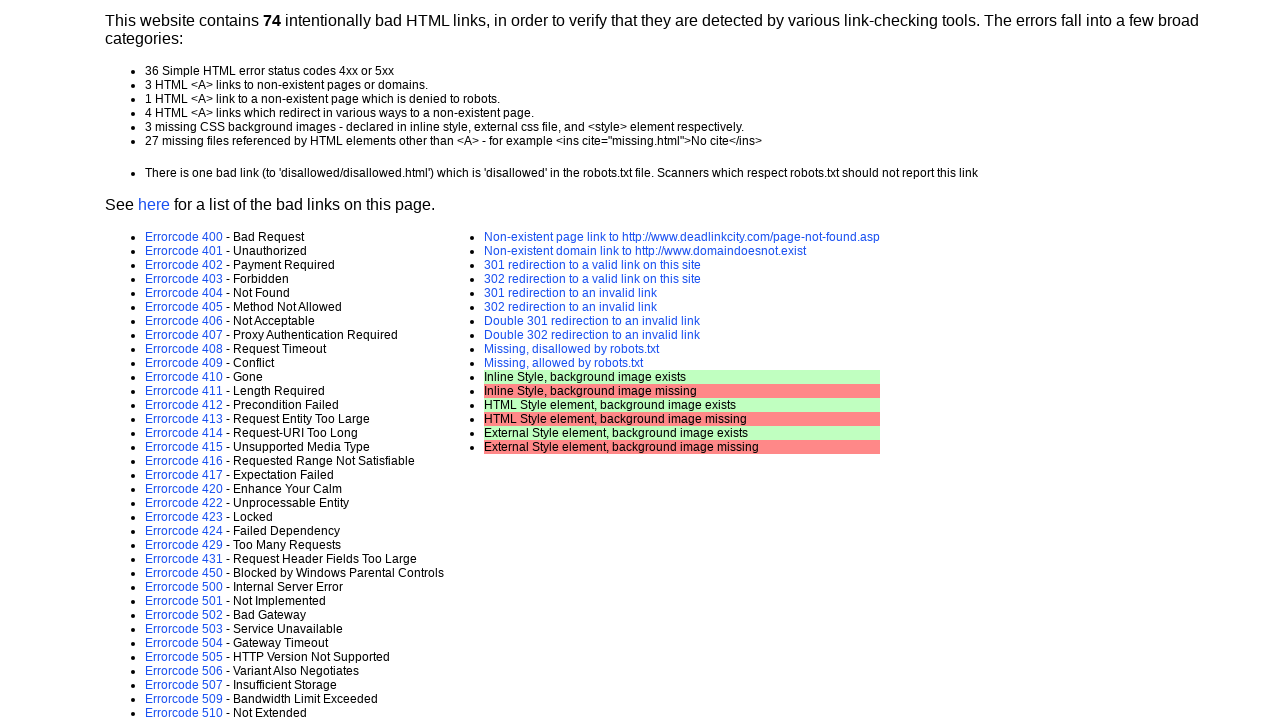

Scrolled right by 600 pixels using JavaScript
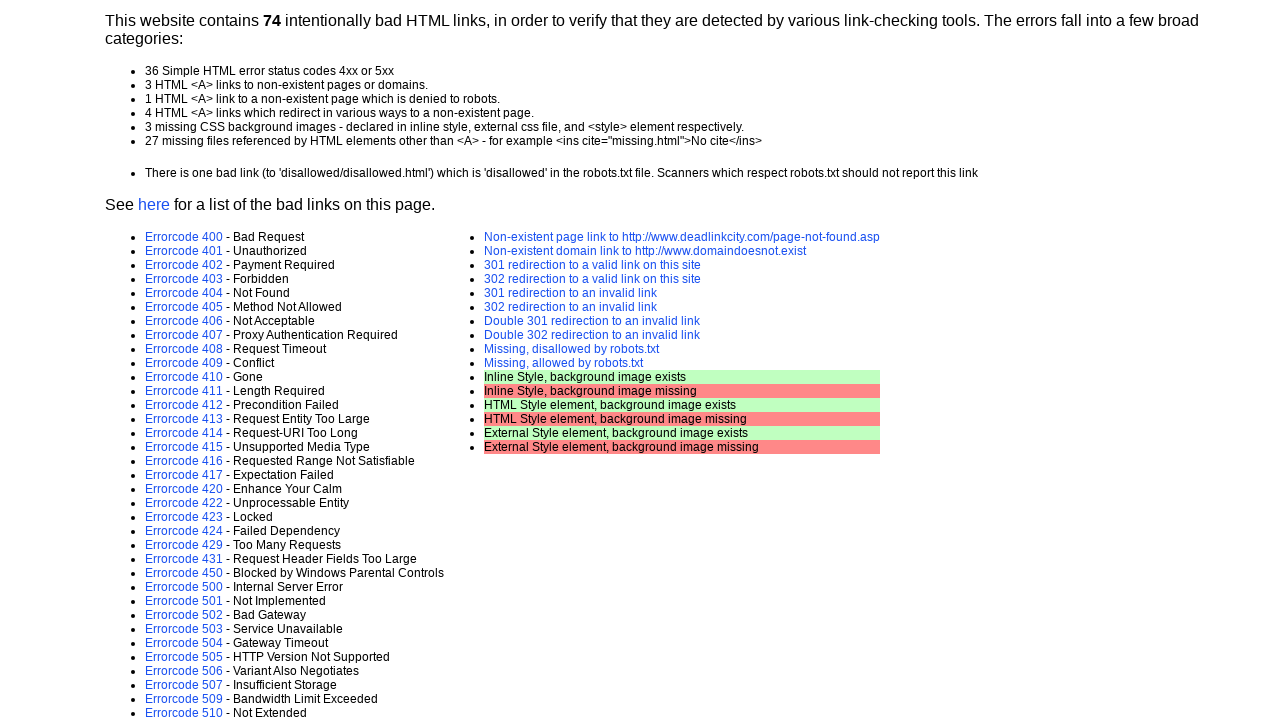

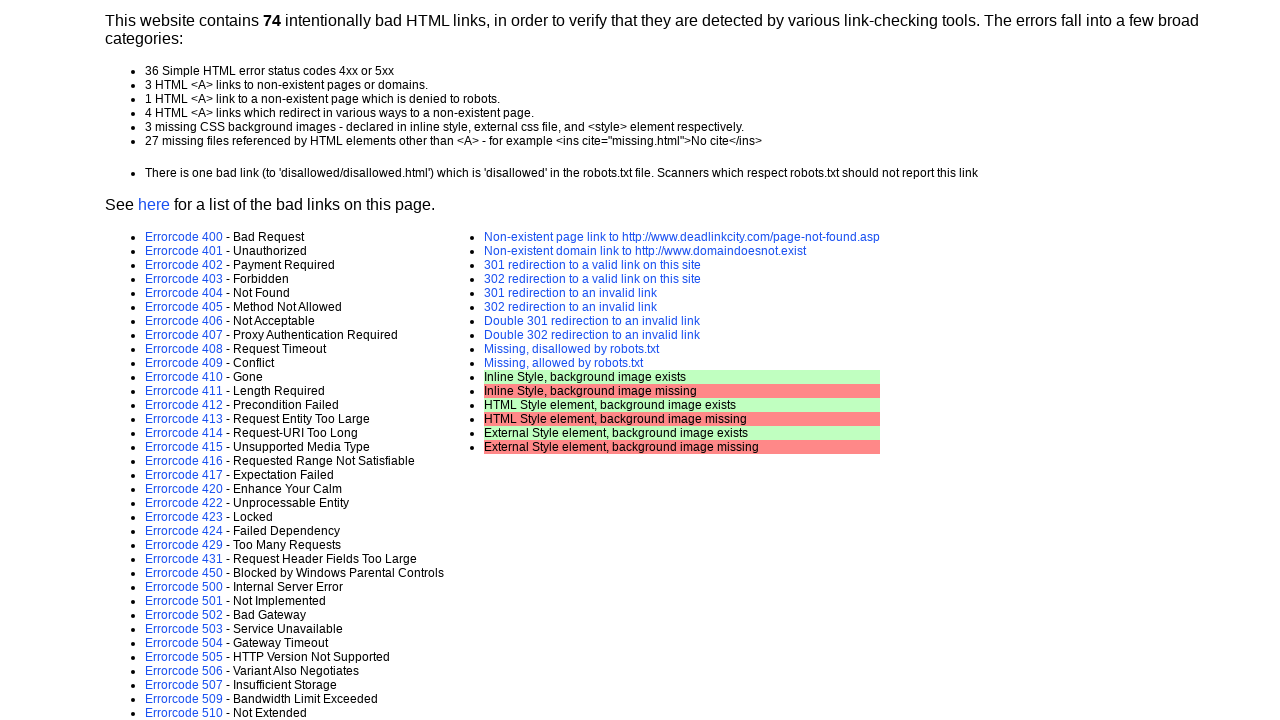